Navigates to the Python.org homepage and verifies the page loads successfully

Starting URL: https://www.python.org

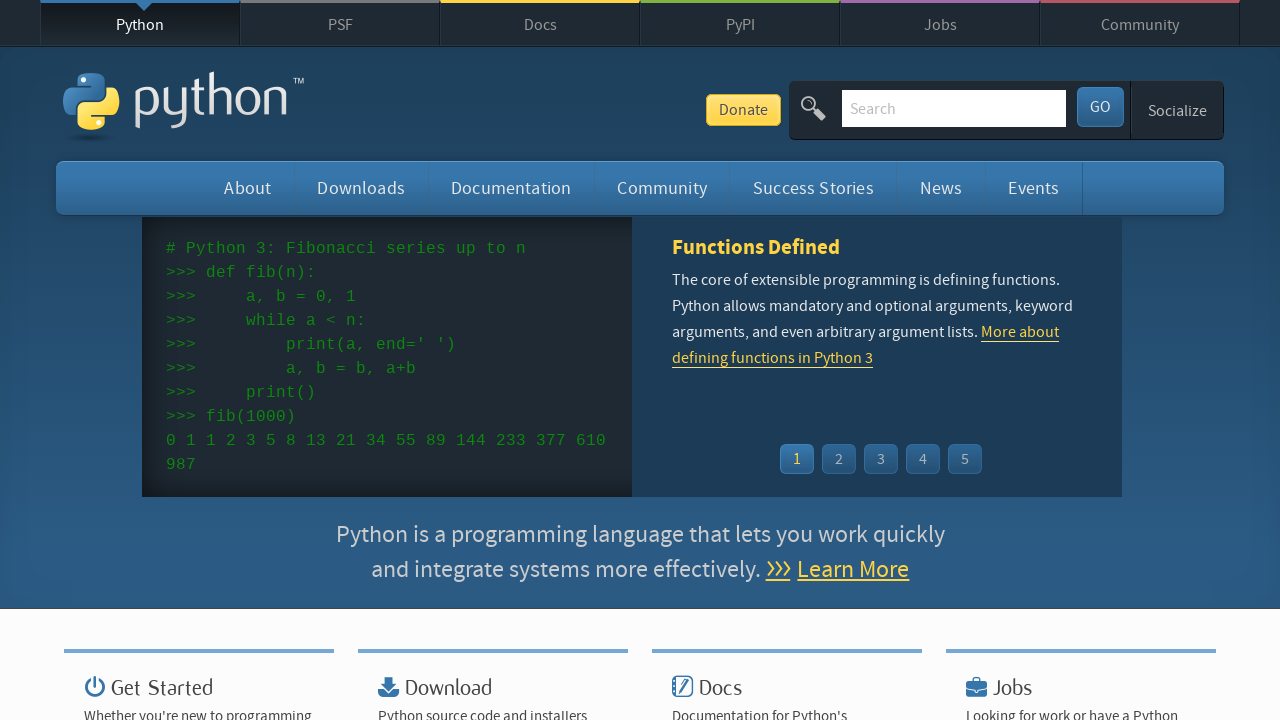

Navigated to Python.org homepage
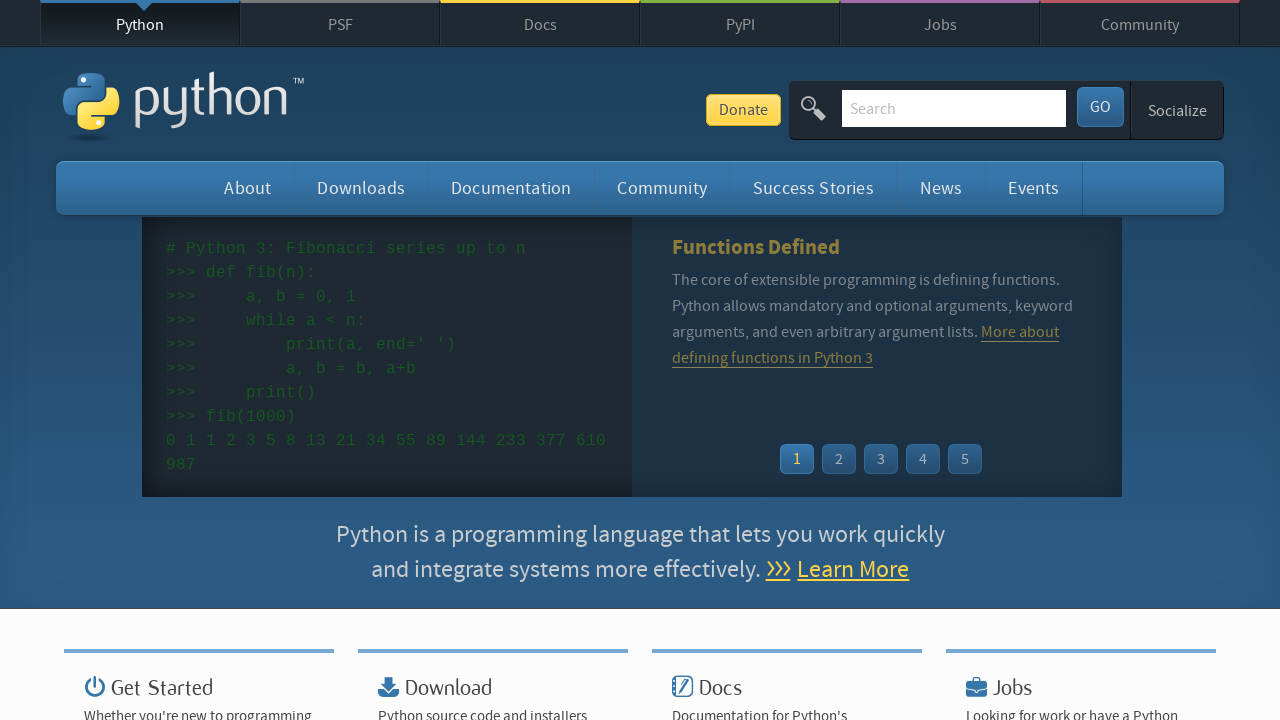

Page DOM content loaded
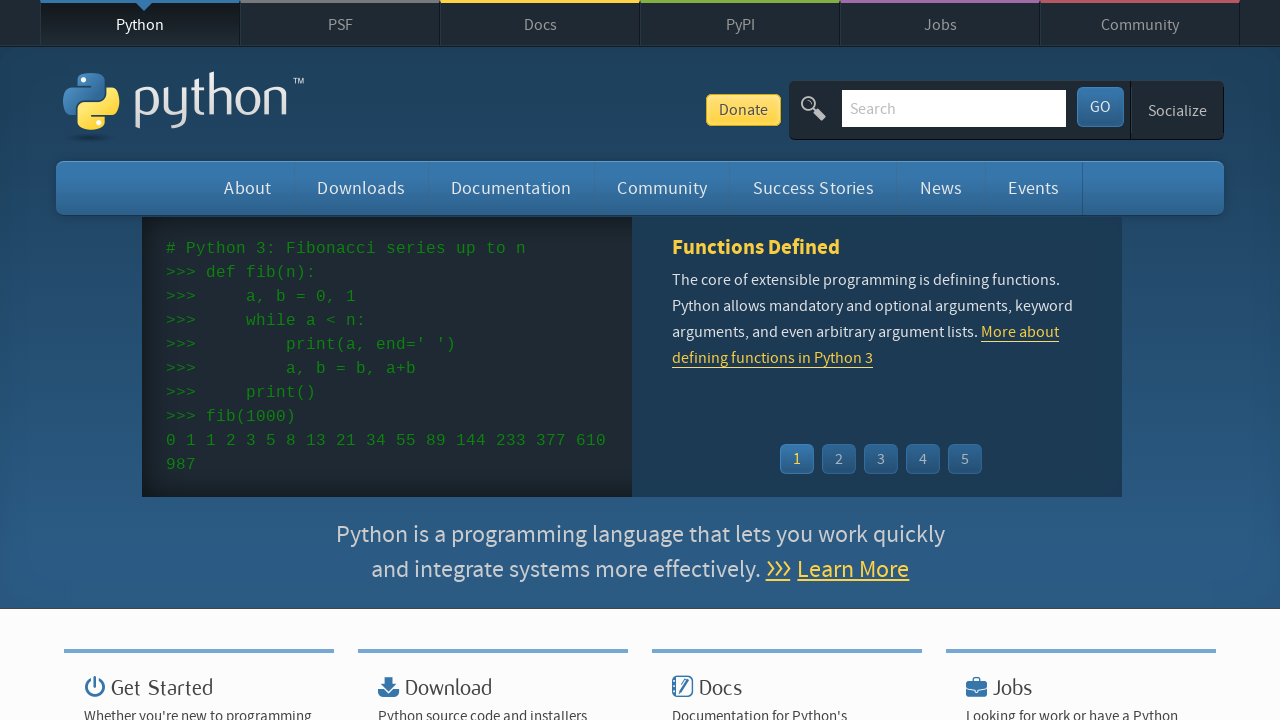

Verified page title is not empty
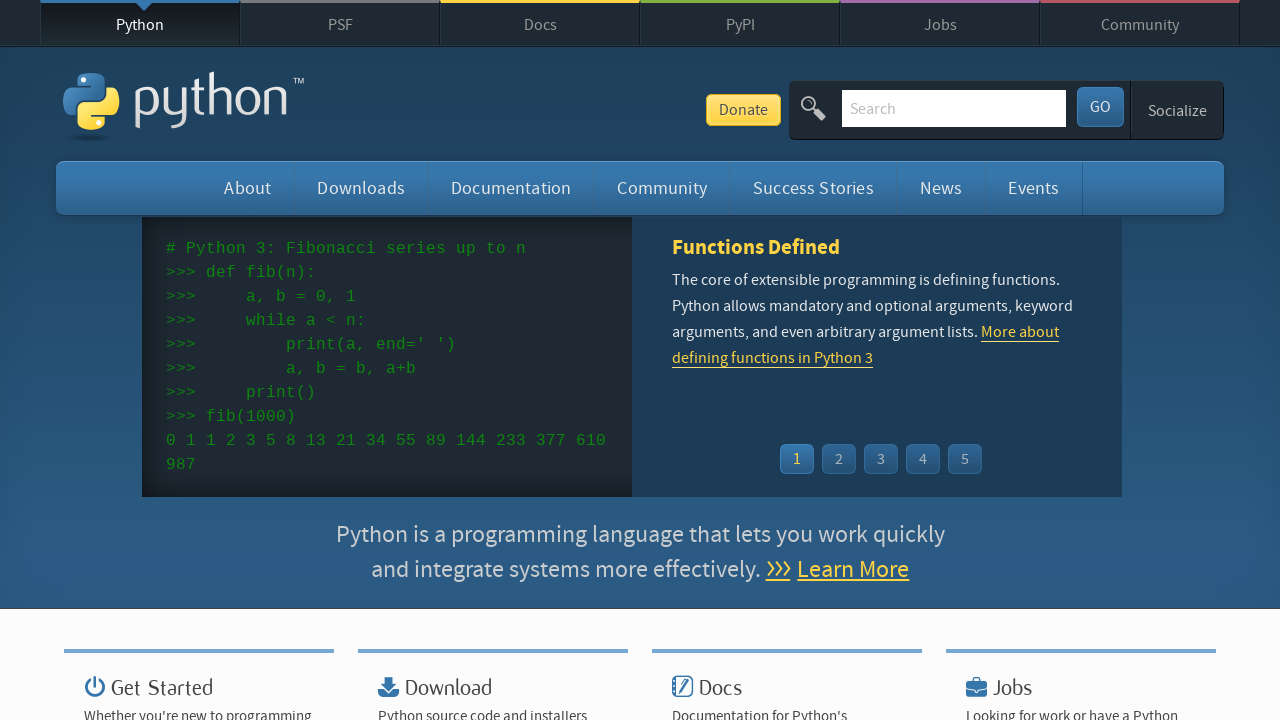

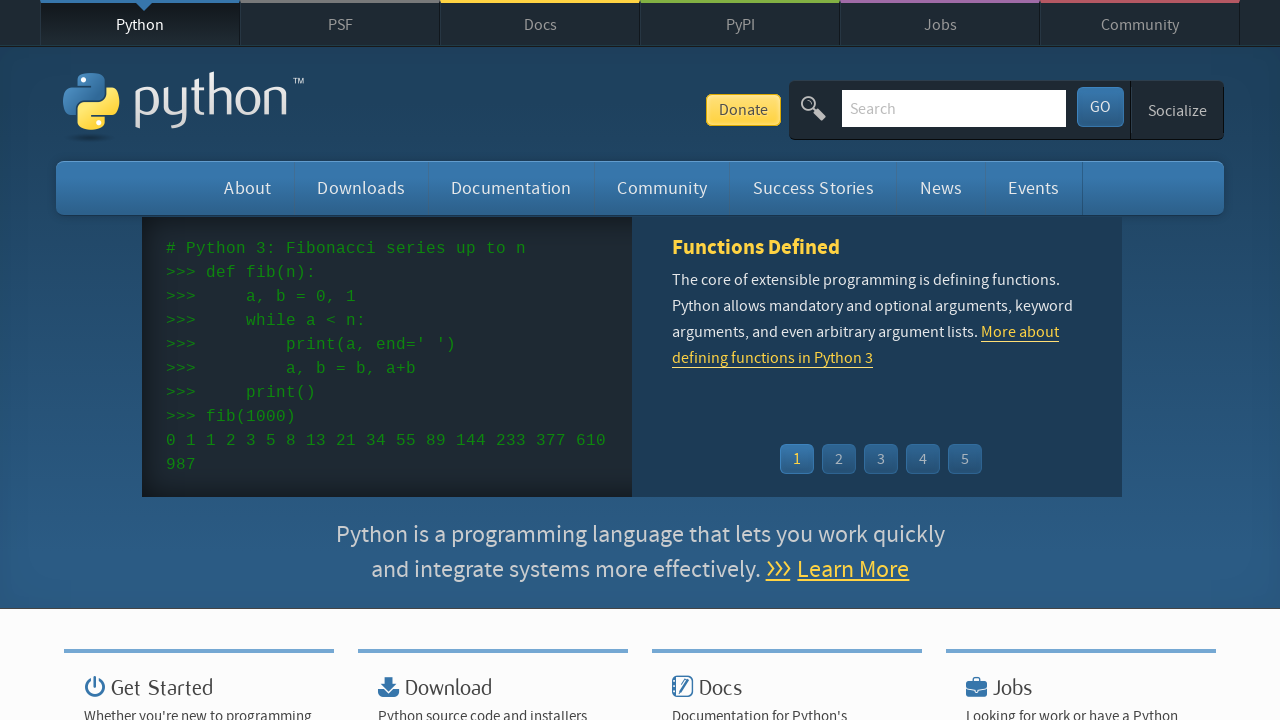